Tests window handling functionality by clicking a link that opens a new window, switching to the new window to read content, then closing it and switching back to verify the original window content.

Starting URL: https://the-internet.herokuapp.com/windows

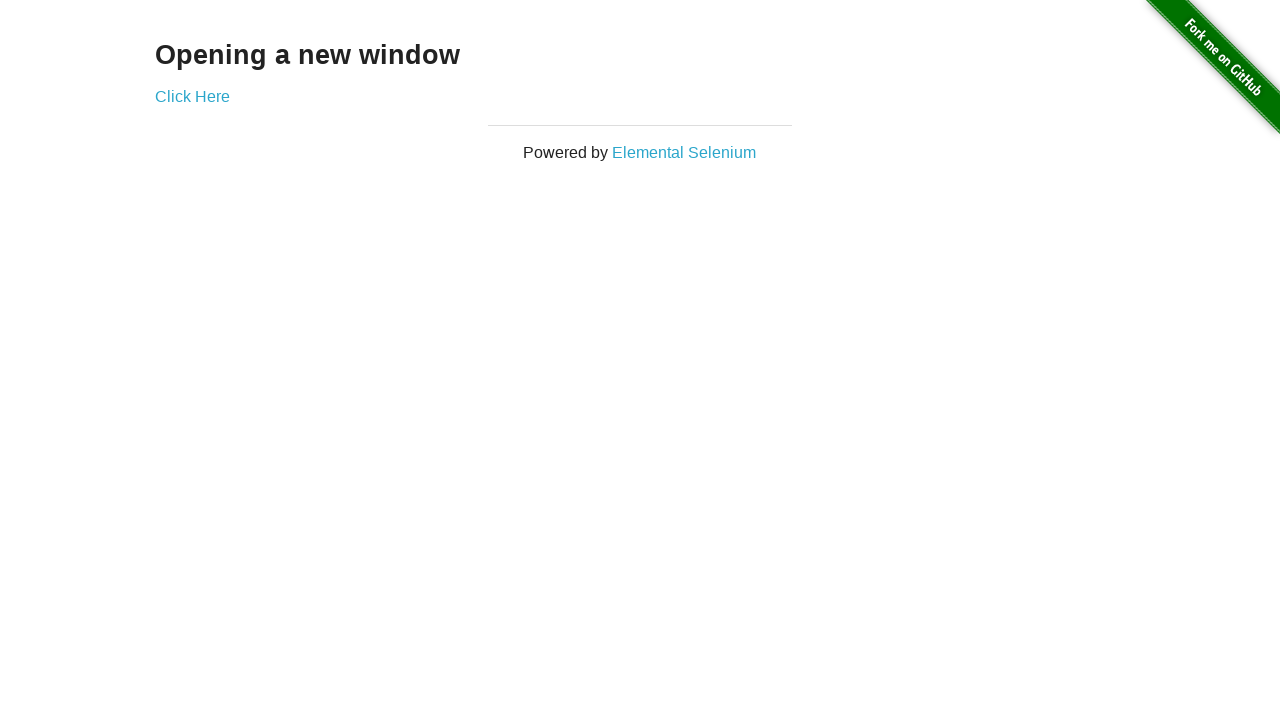

Clicked 'Click Here' link to open new window at (192, 96) on text=Click Here
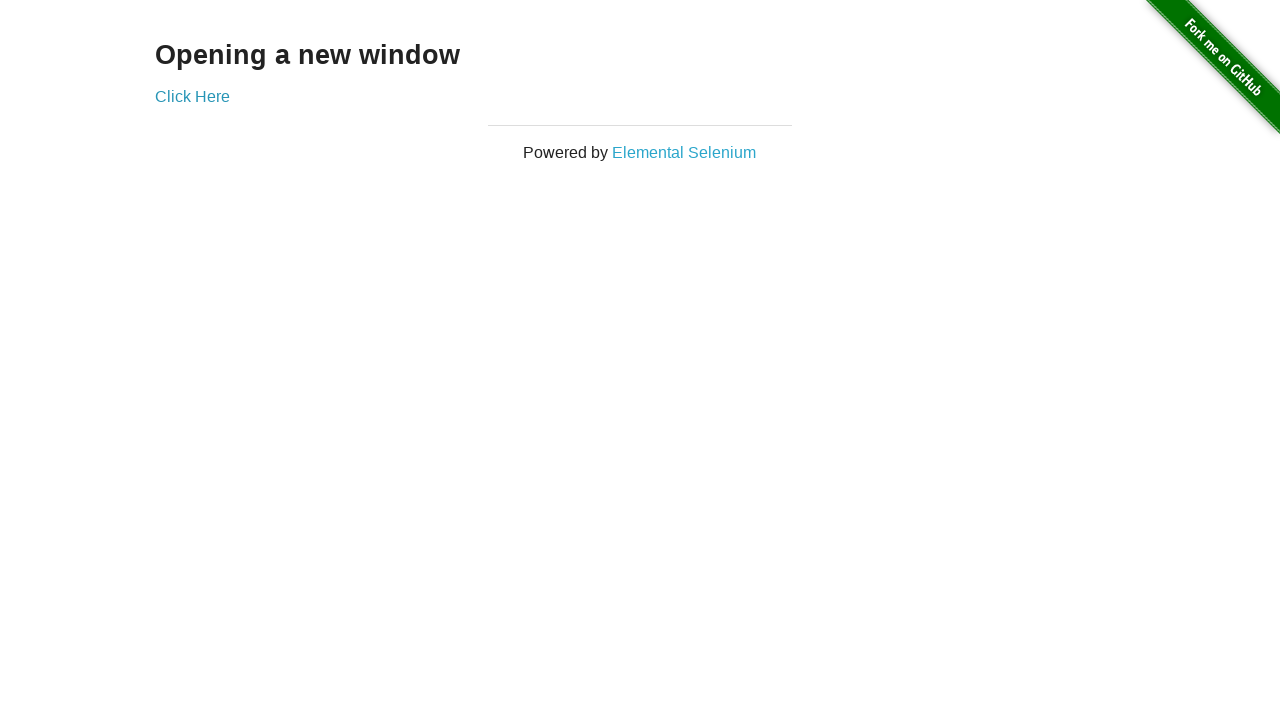

Captured new window/page object
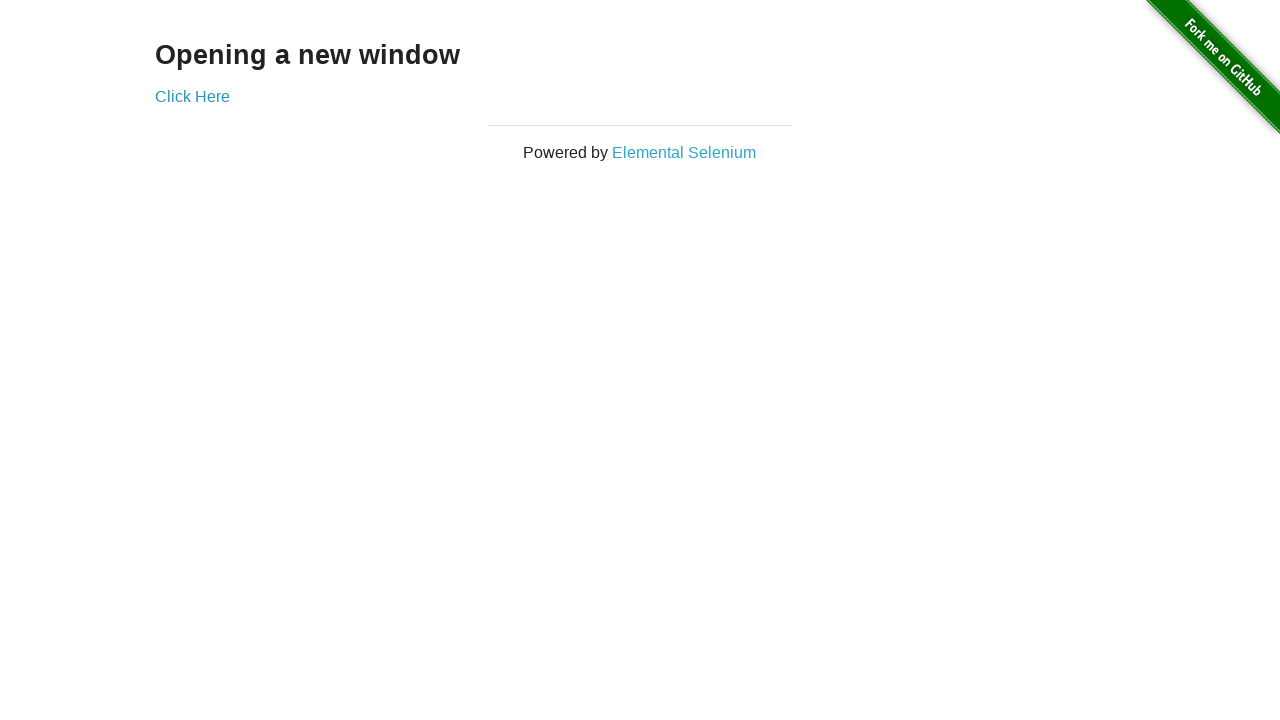

New window finished loading
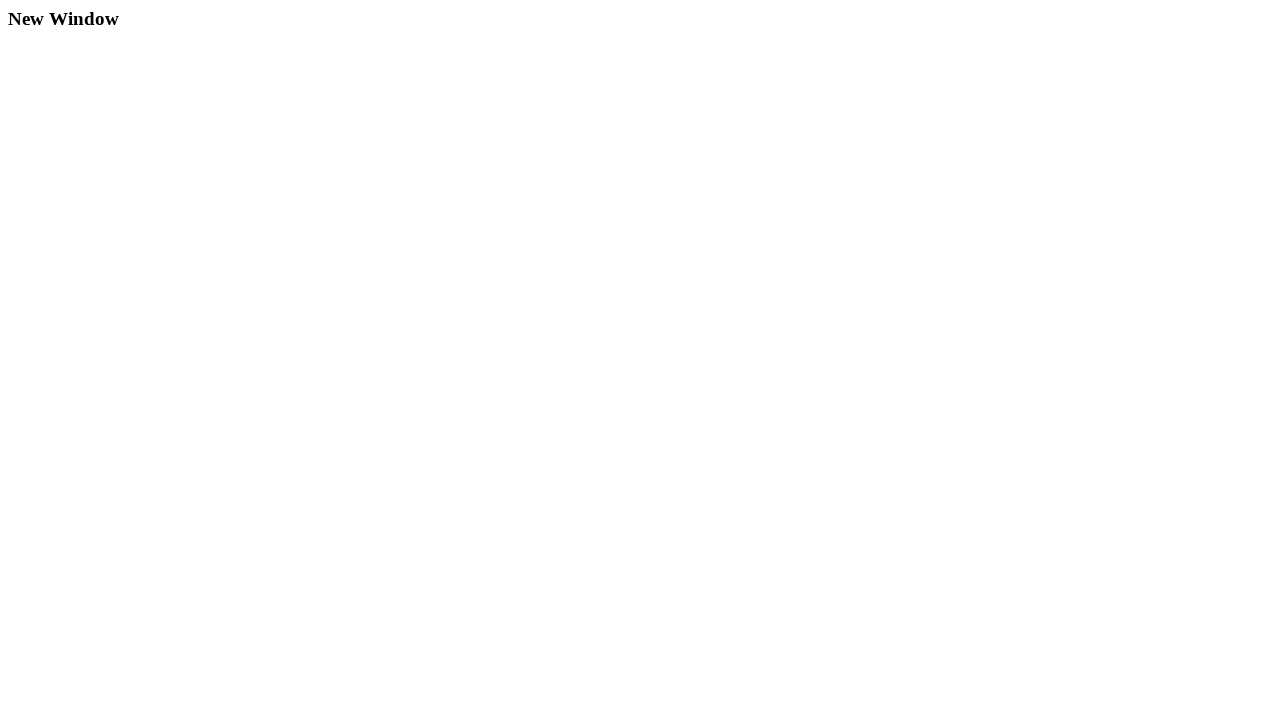

Read heading text from new window: 'New Window'
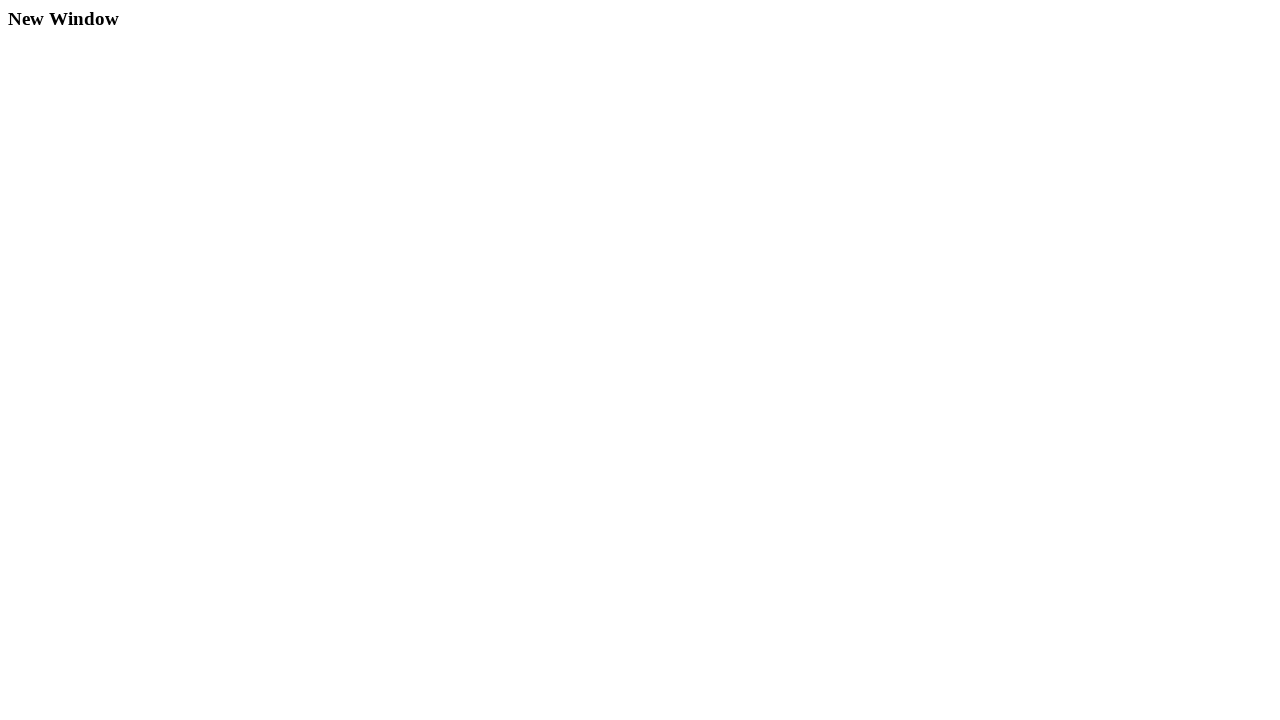

Closed the new window
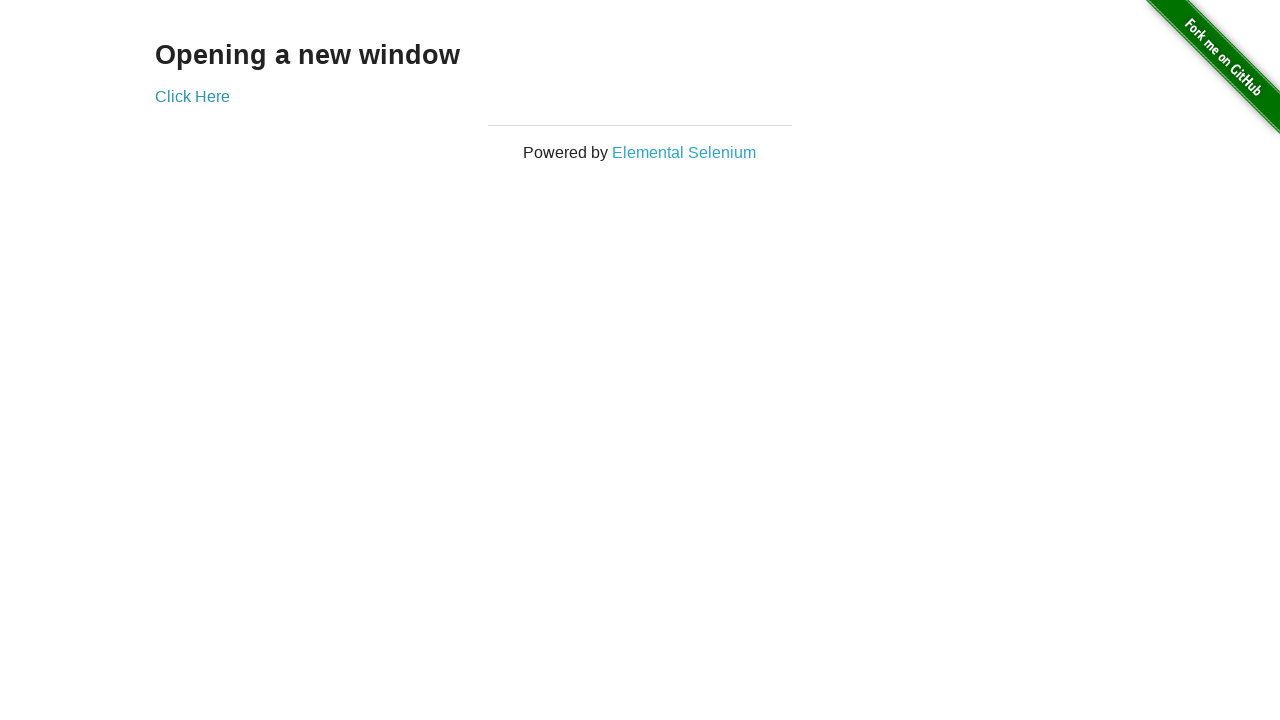

Verified original window still displays 'Opening a new window' heading
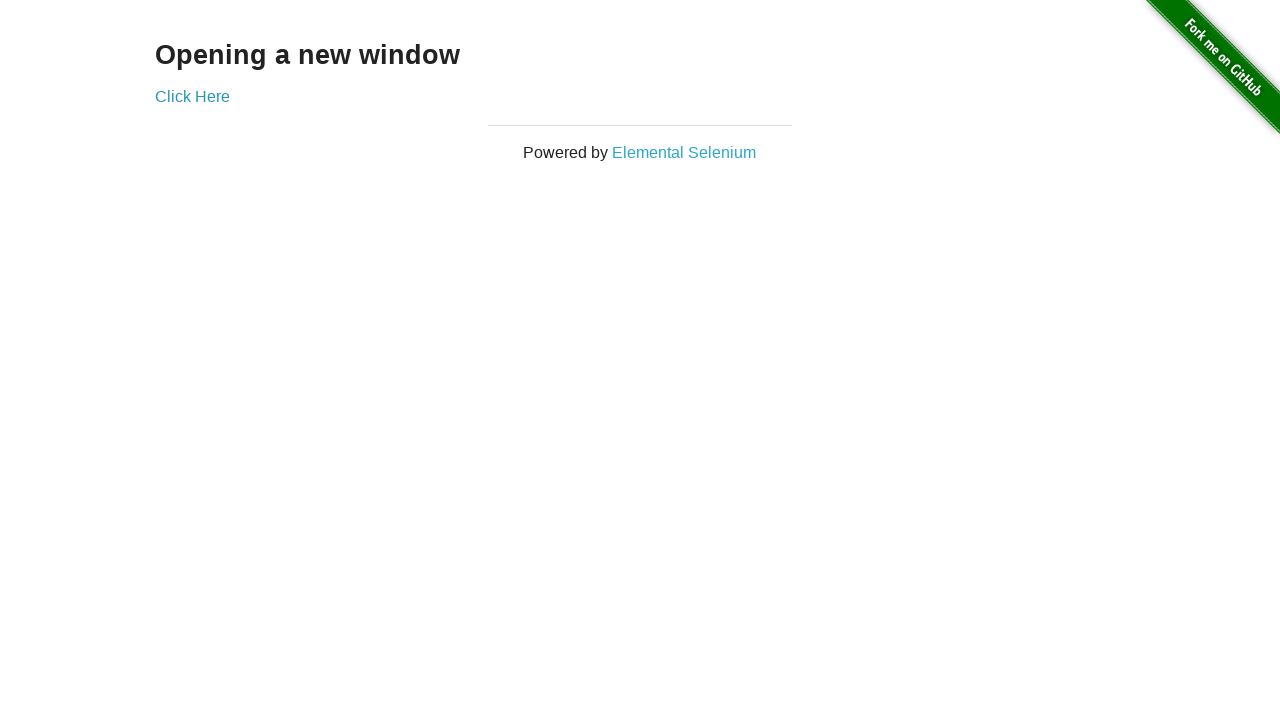

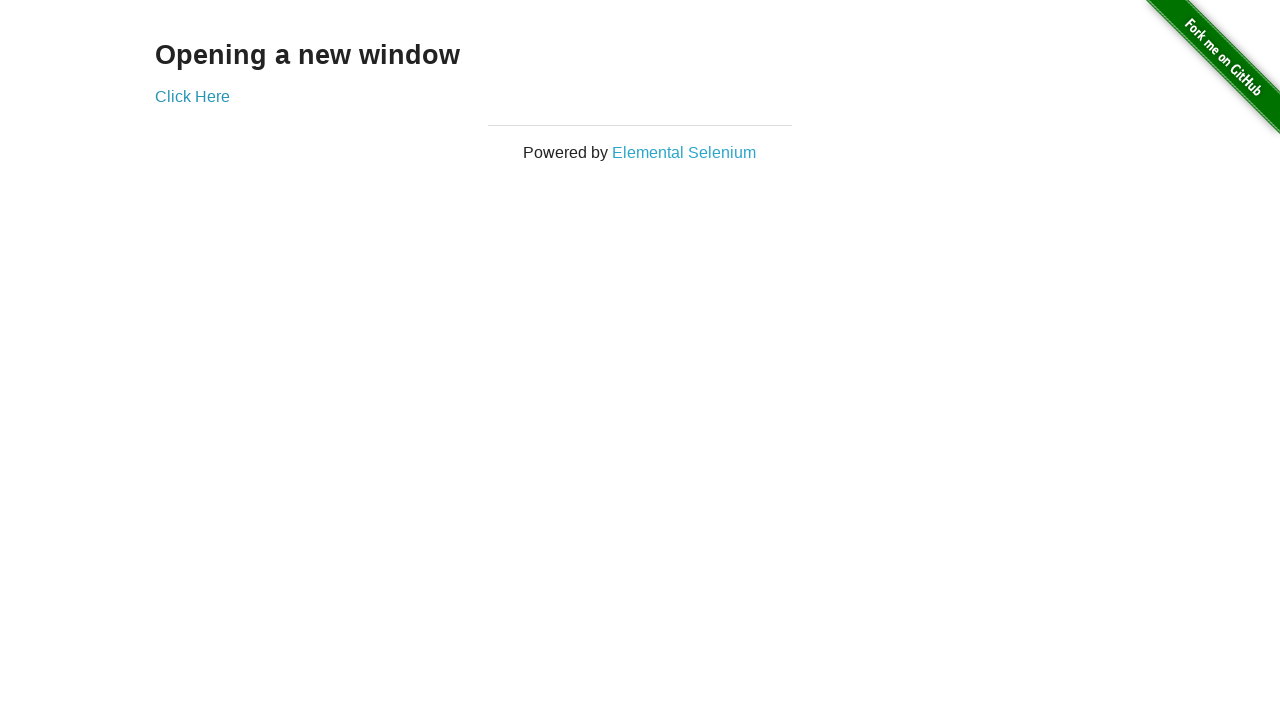